Tests JavaScript alert handling by clicking on the alert button, verifying the alert text, and accepting it

Starting URL: https://the-internet.herokuapp.com/javascript_alerts

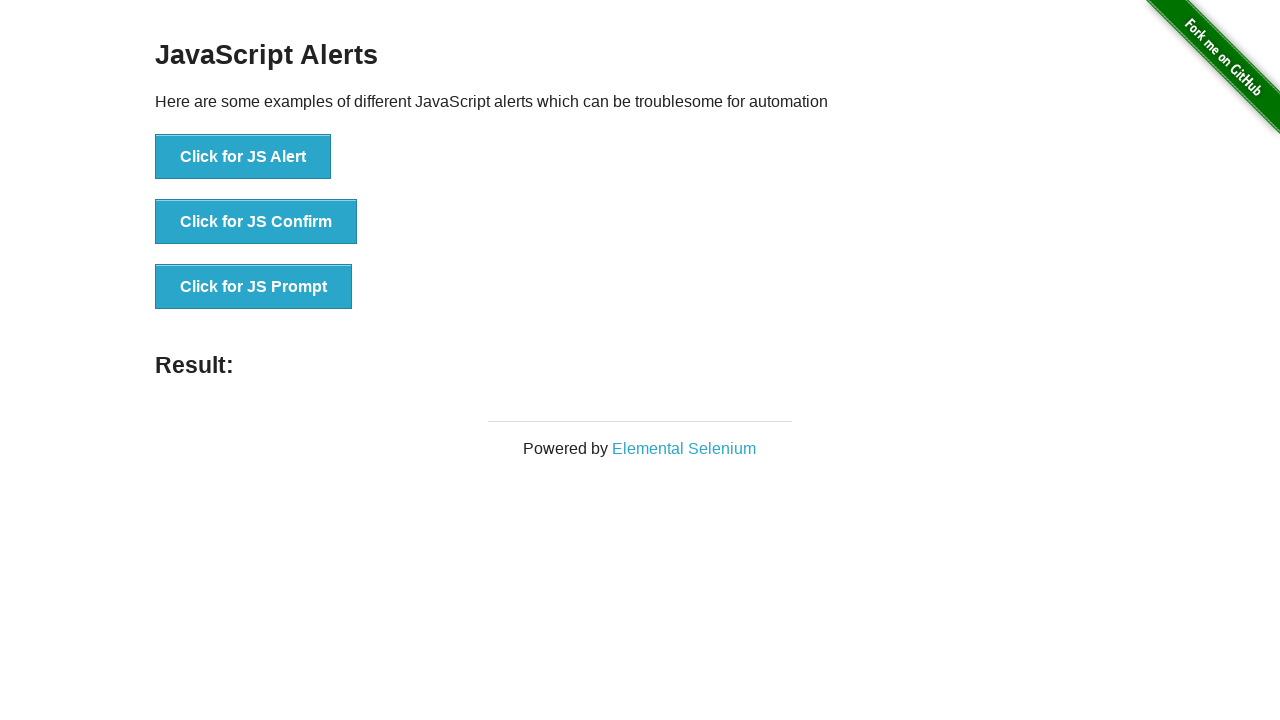

Clicked the JavaScript alert button at (243, 157) on text='Click for JS Alert'
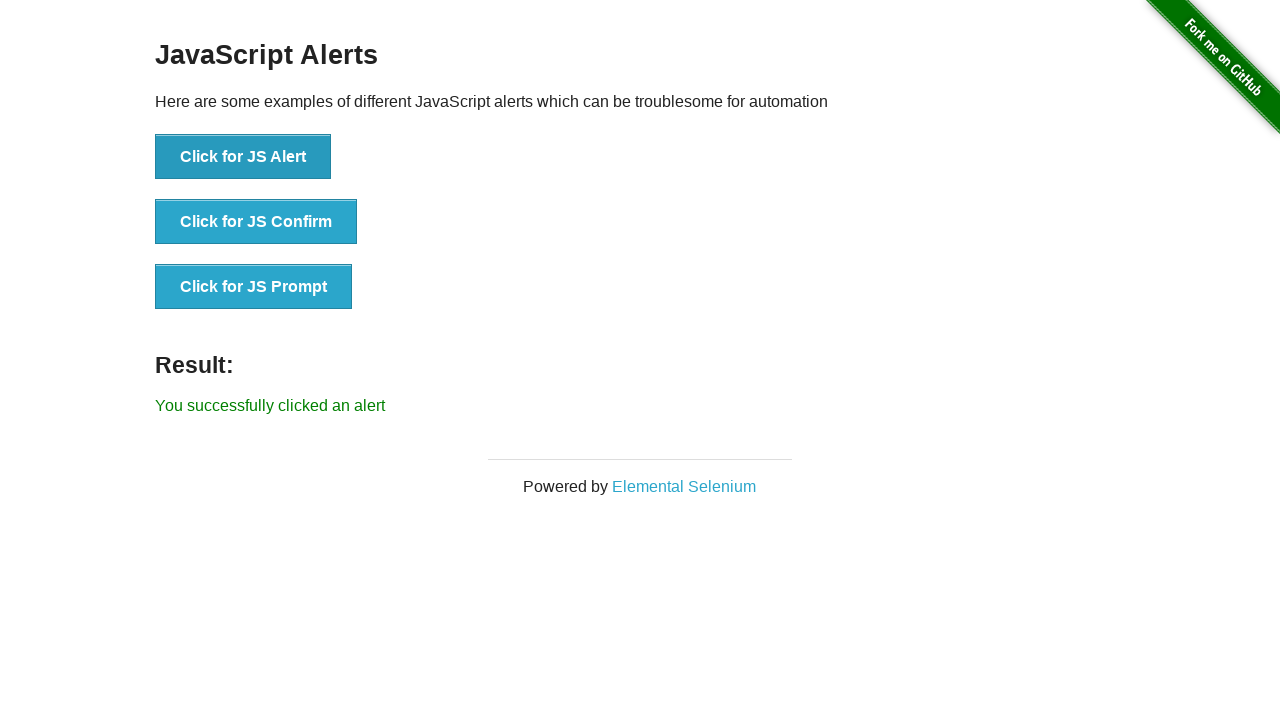

Set up dialog handler to accept alerts
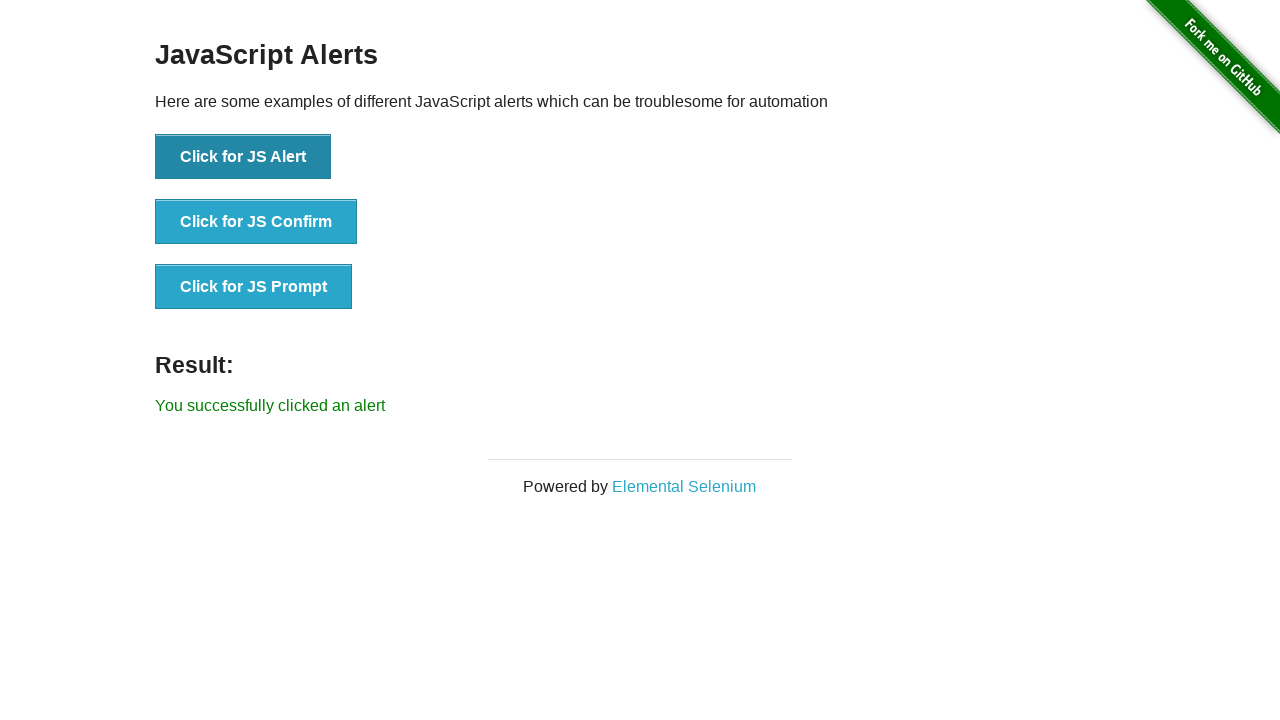

Waited for alert to be processed
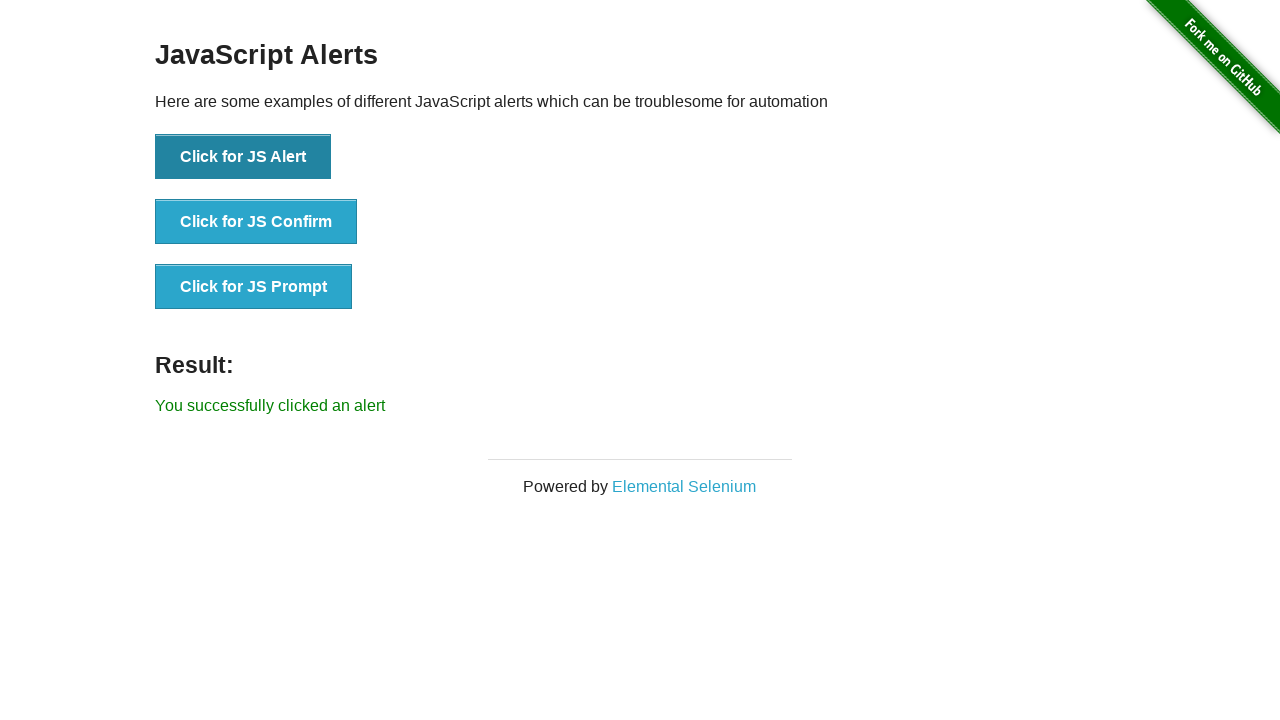

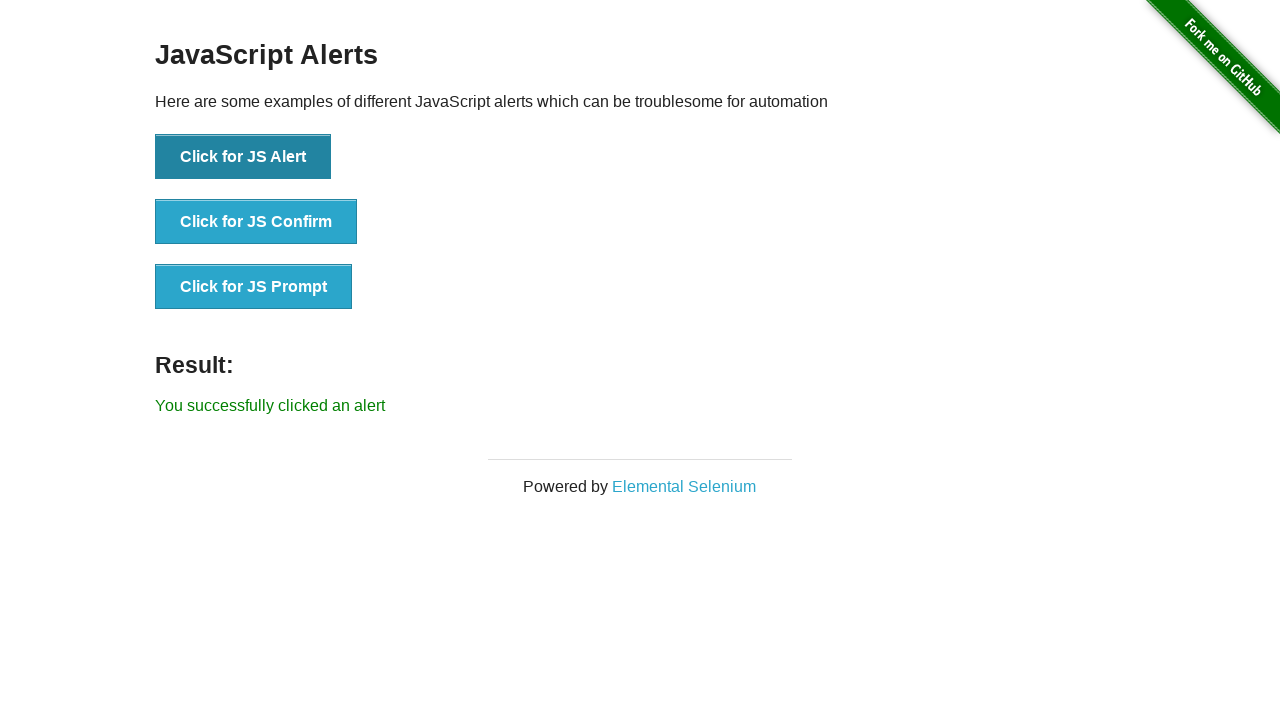